Tests navigation elements on the Leading Optics website by clicking through numbered items (01-05) and scrolling down the page using keyboard and mouse wheel actions.

Starting URL: http://www.leadingoptics.com/

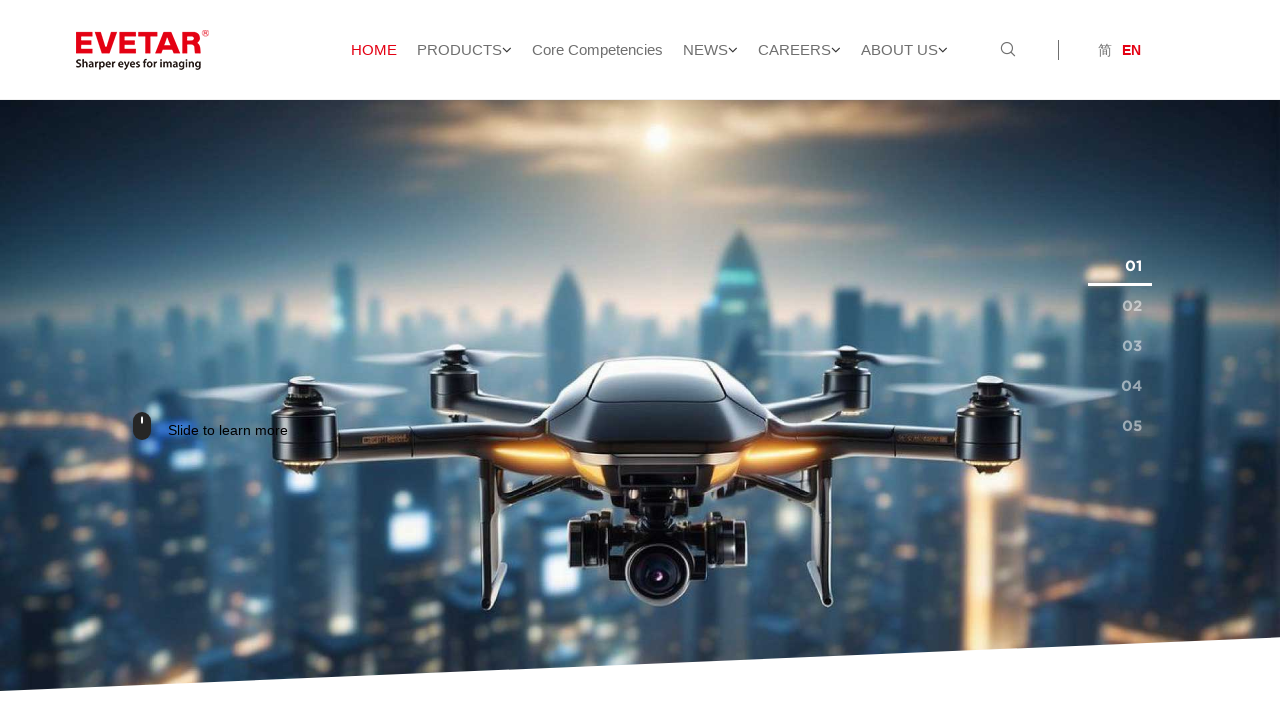

Clicked navigation element '03' at (1092, 346) on internal:text="03"i
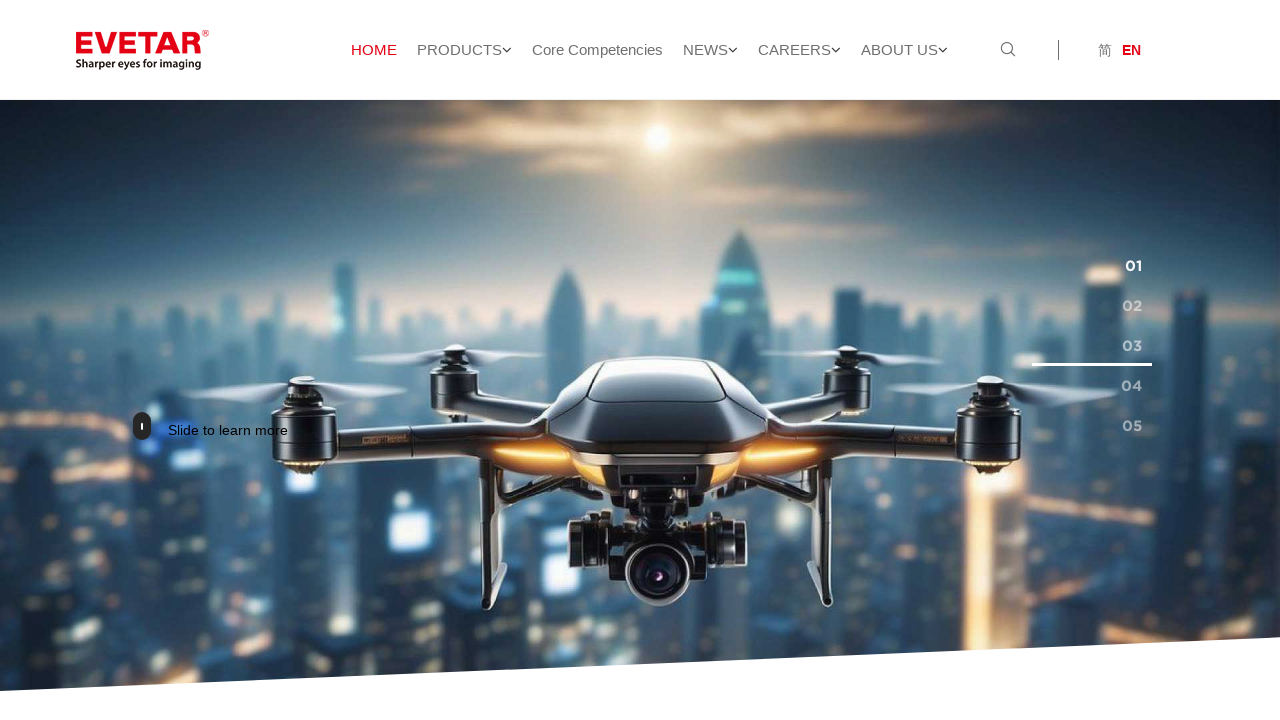

Clicked navigation element '04' at (1092, 386) on internal:text="04"i
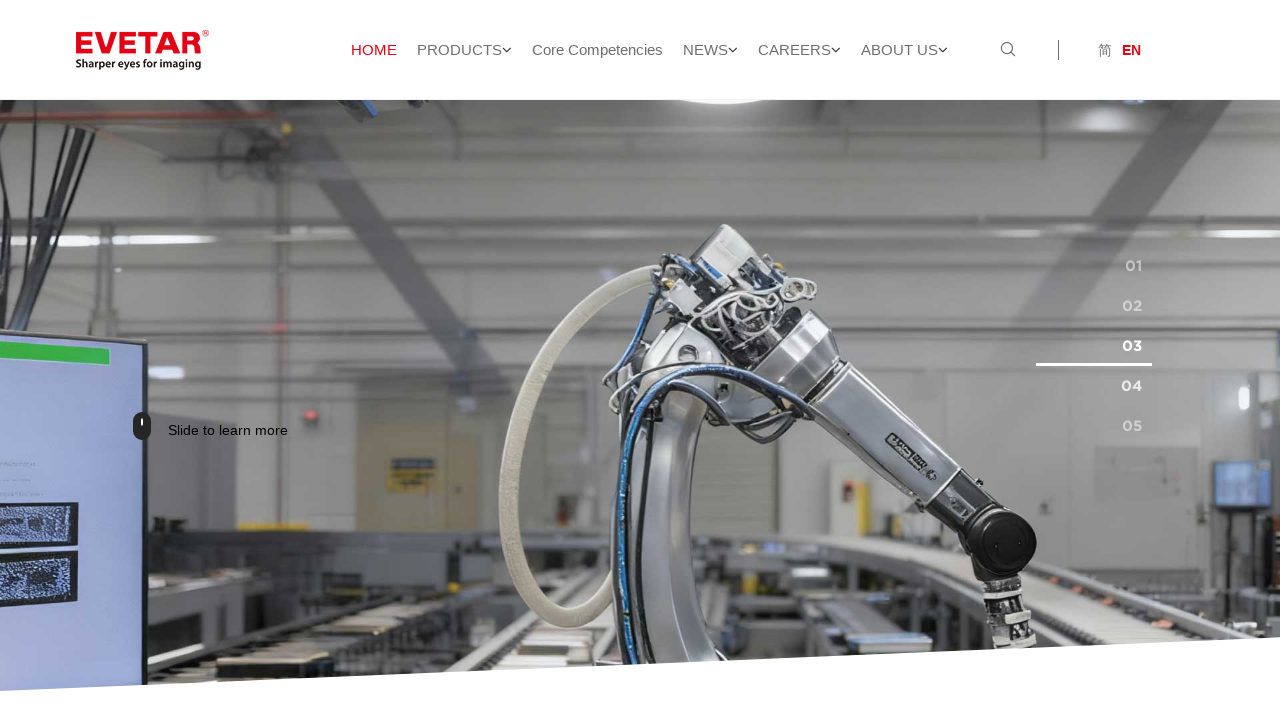

Clicked navigation element '05' at (1092, 426) on internal:text="05"s
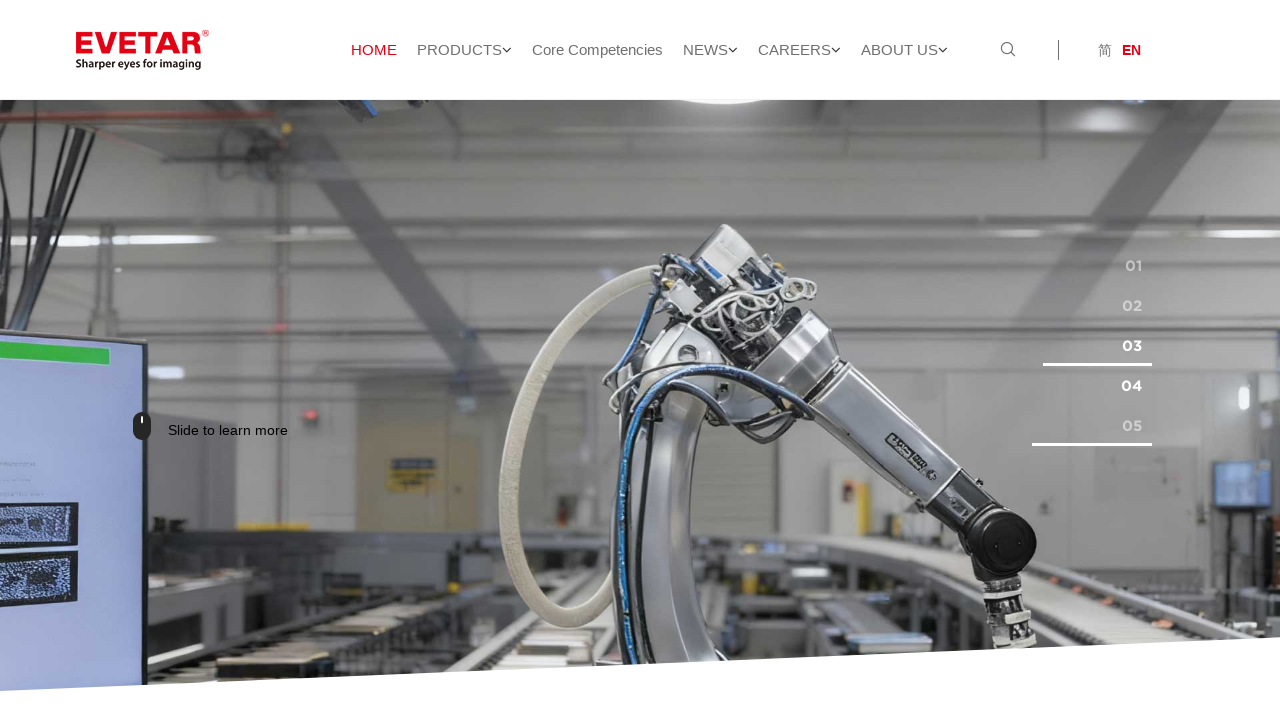

Clicked navigation element '01' at (1092, 266) on internal:text="01"s
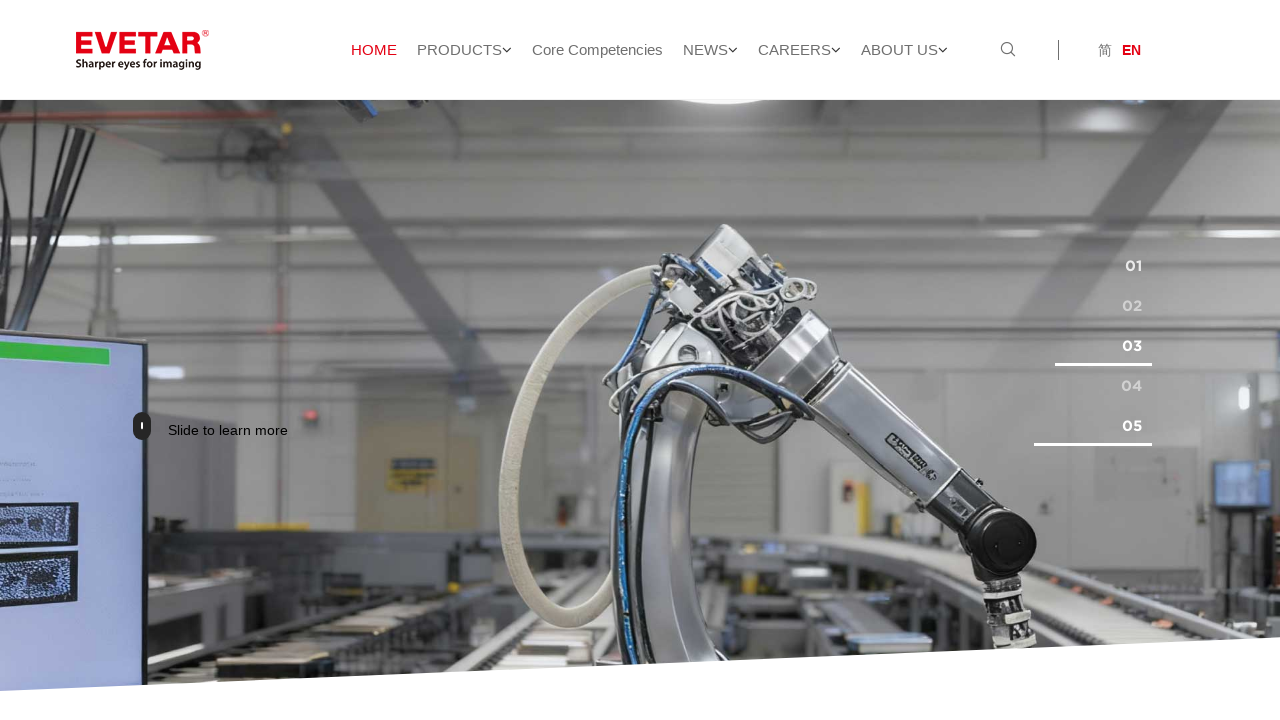

Clicked navigation element '02' at (1092, 306) on internal:text="02"s
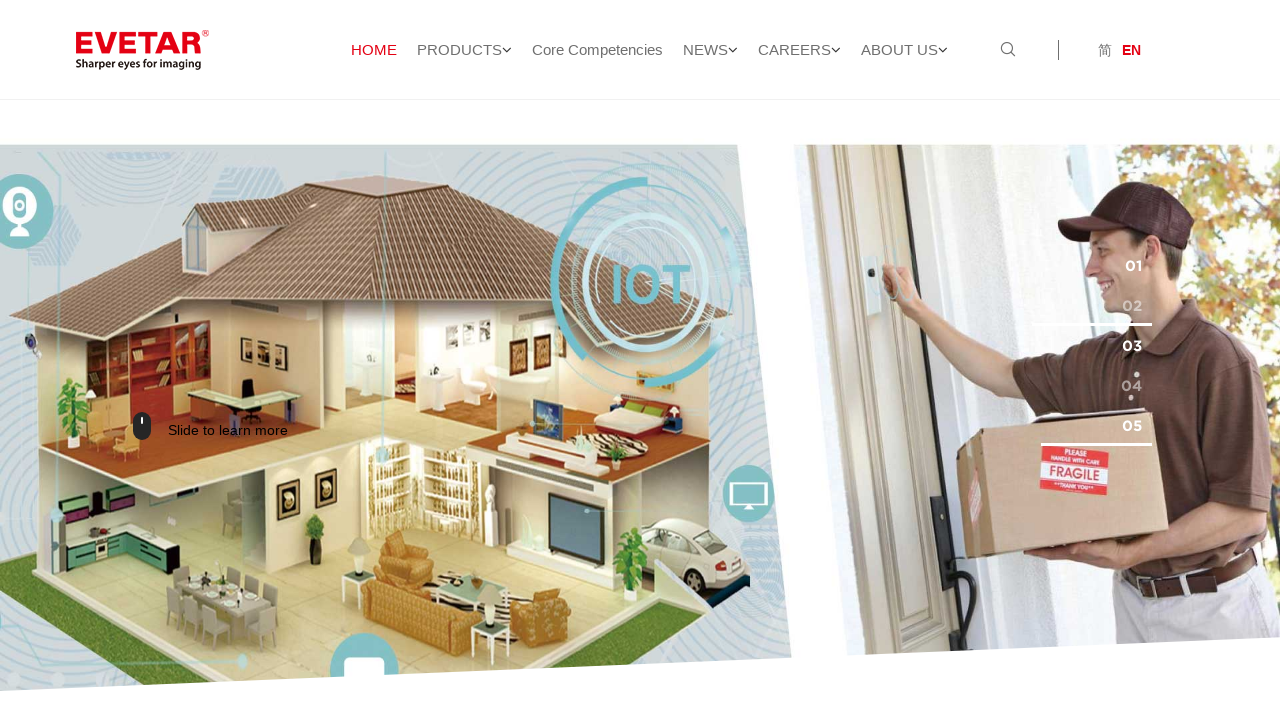

Clicked navigation element '03' at (1092, 346) on internal:text="03"i
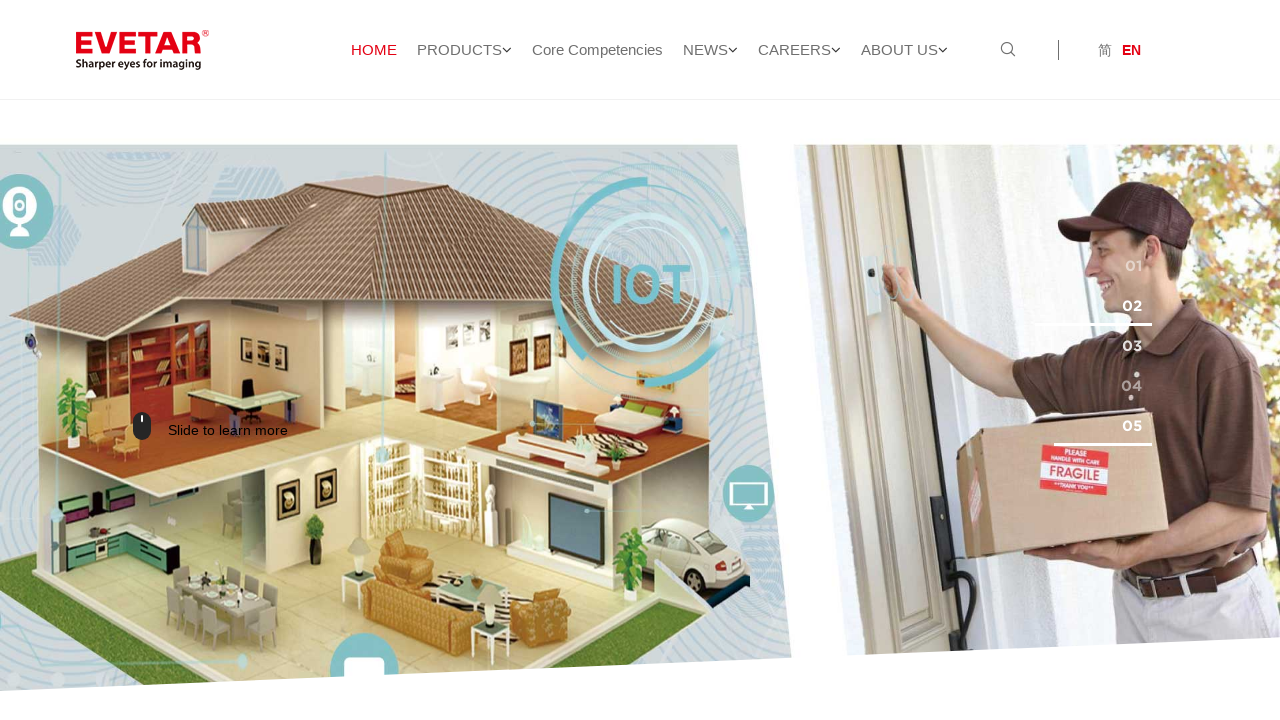

Pressed ArrowDown key
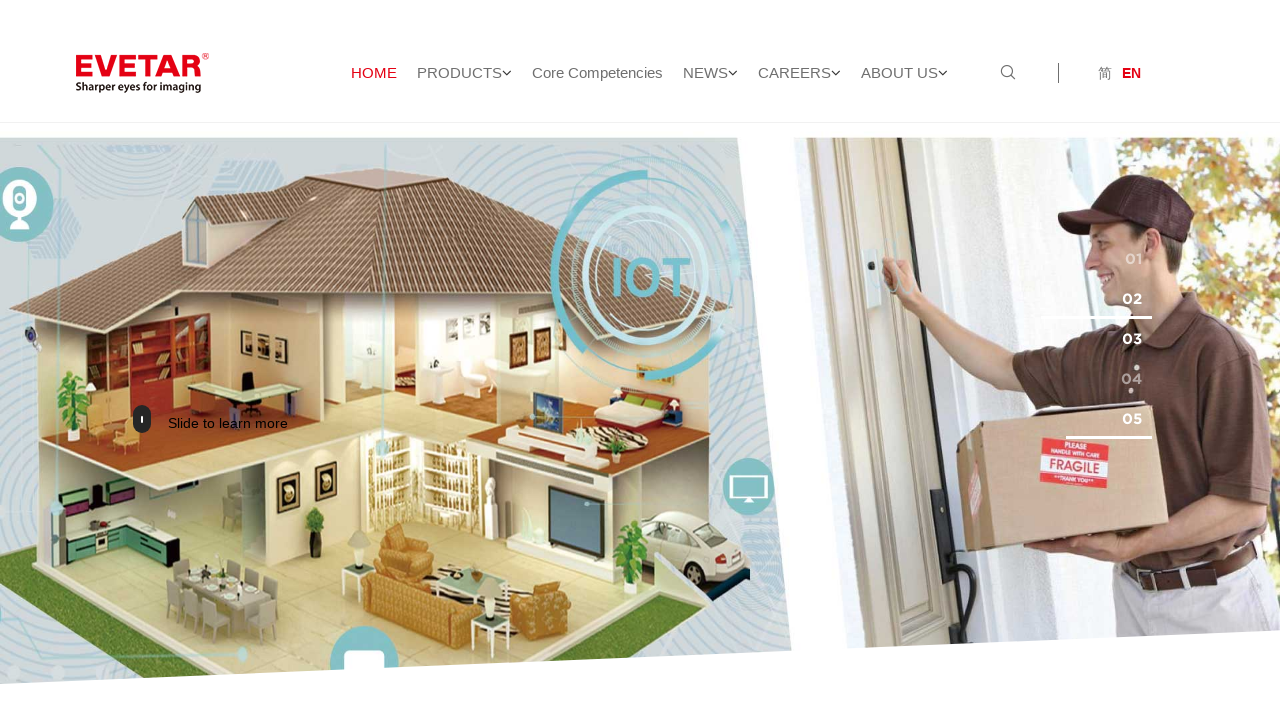

Scrolled down using mouse wheel
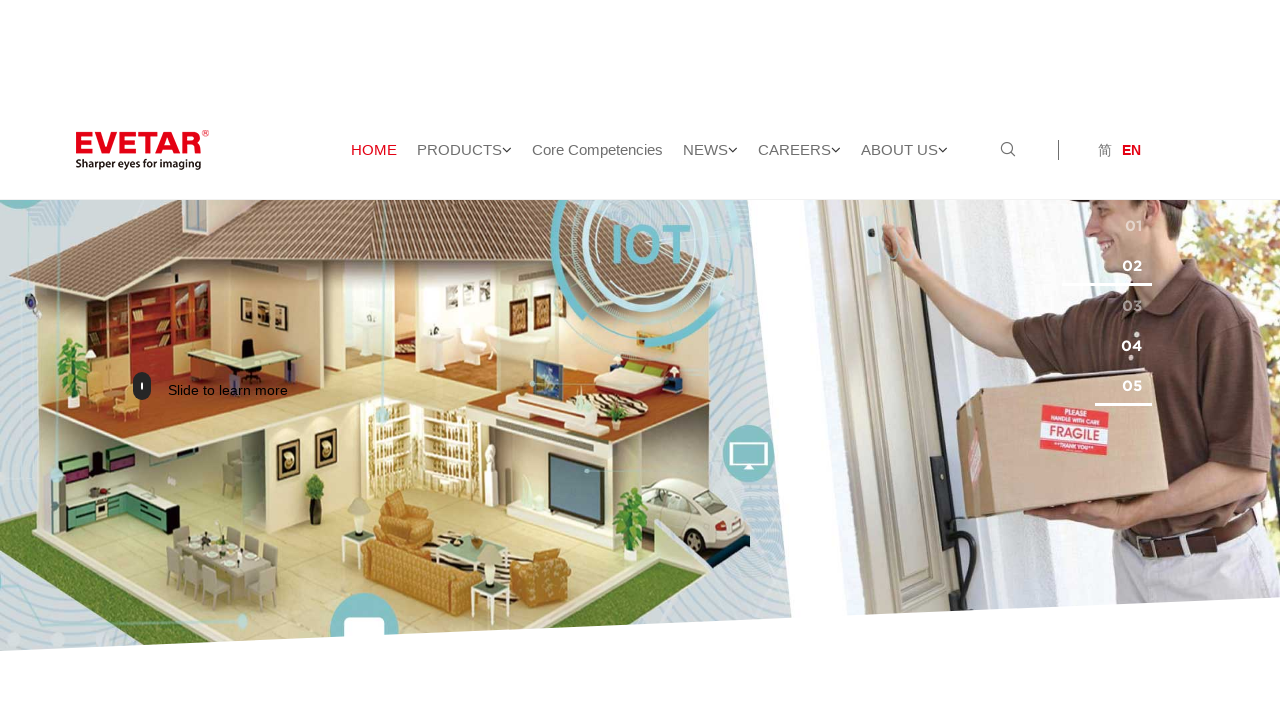

Scrolled down using mouse wheel
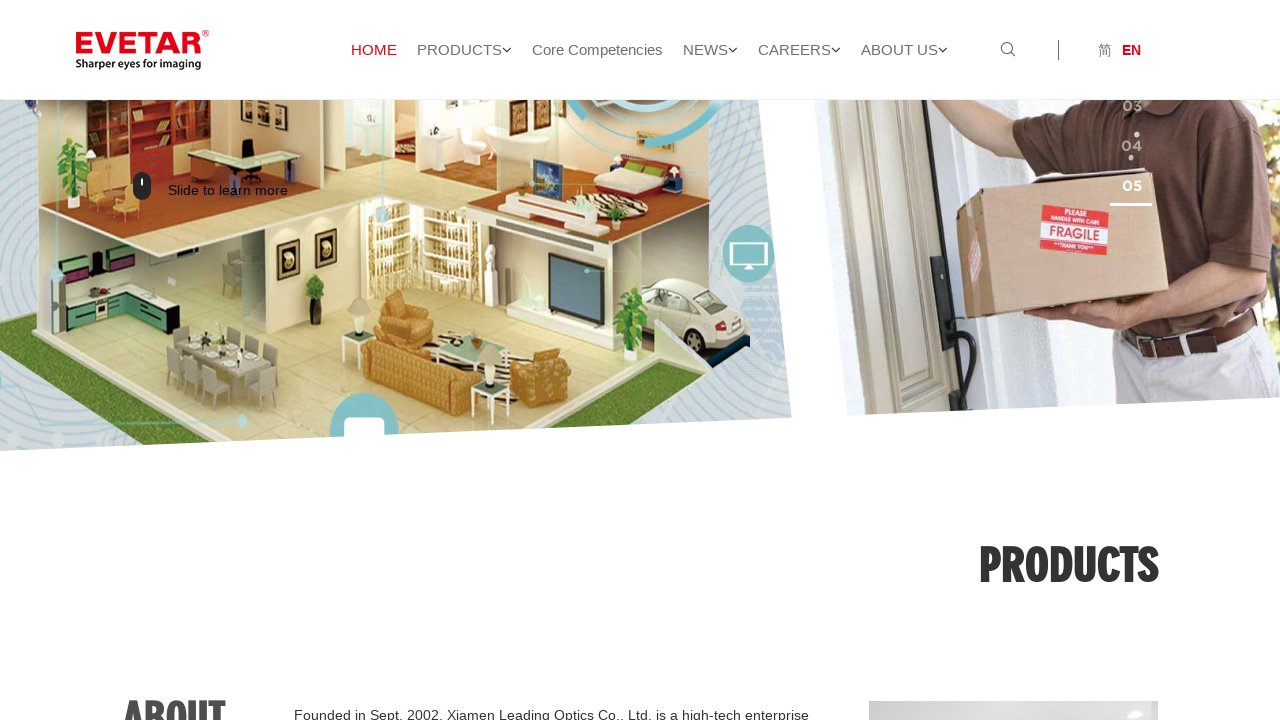

Scrolled down using mouse wheel
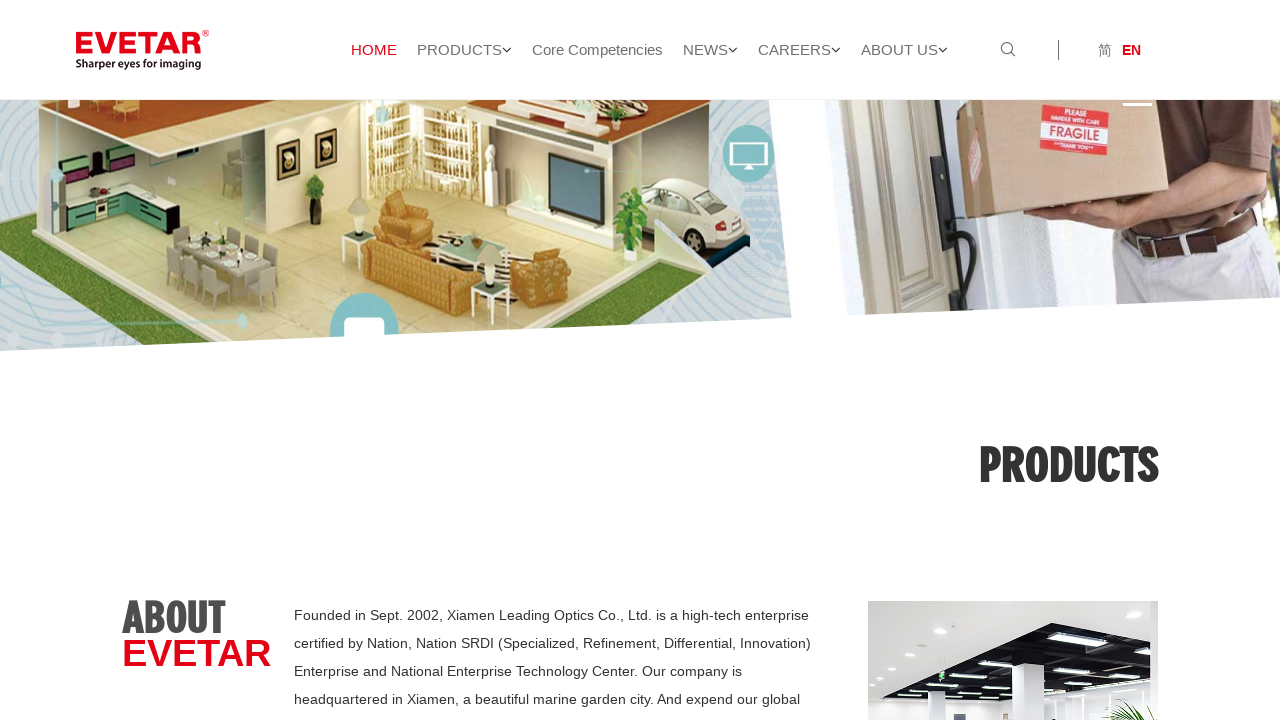

Pressed ArrowDown key
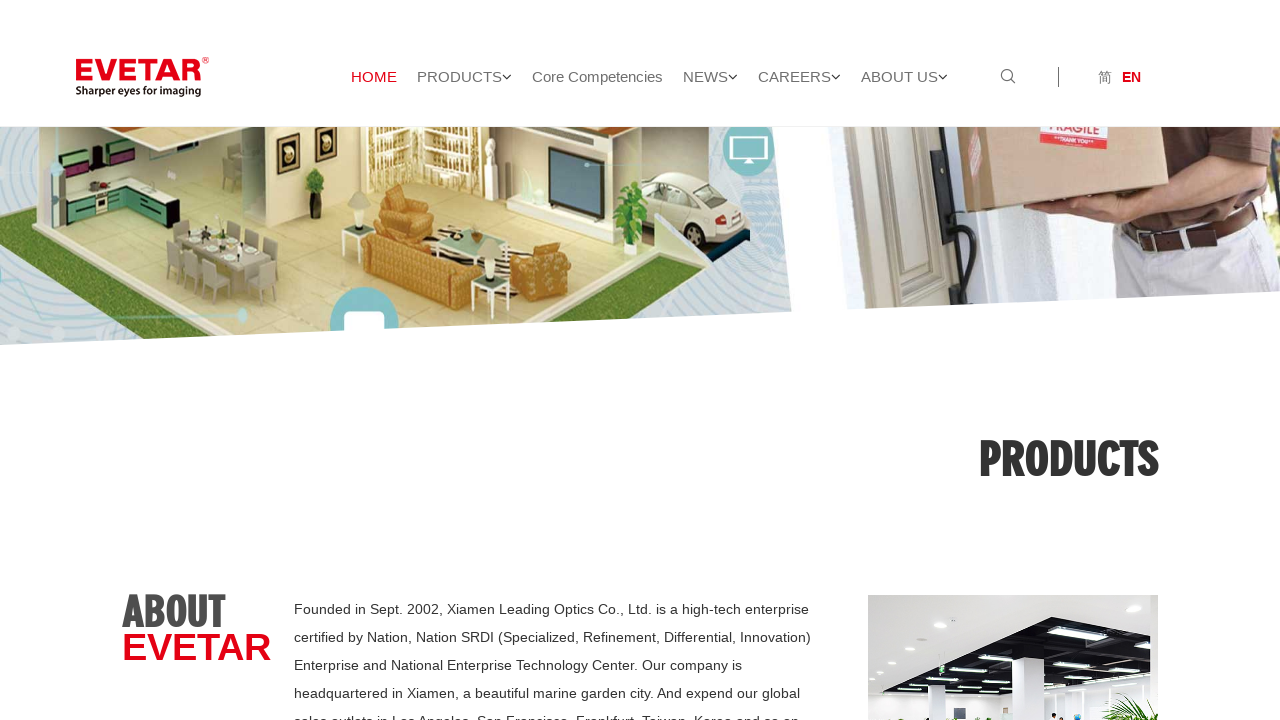

Scrolled down using mouse wheel
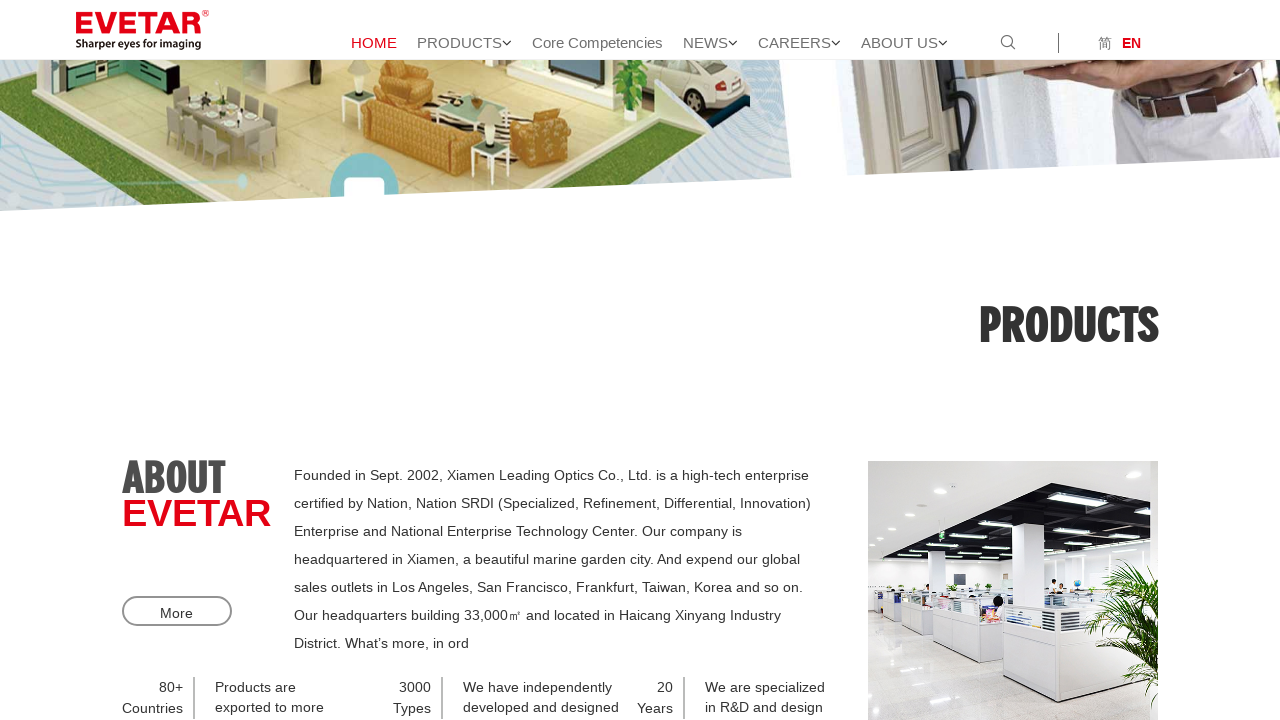

Scrolled down using mouse wheel
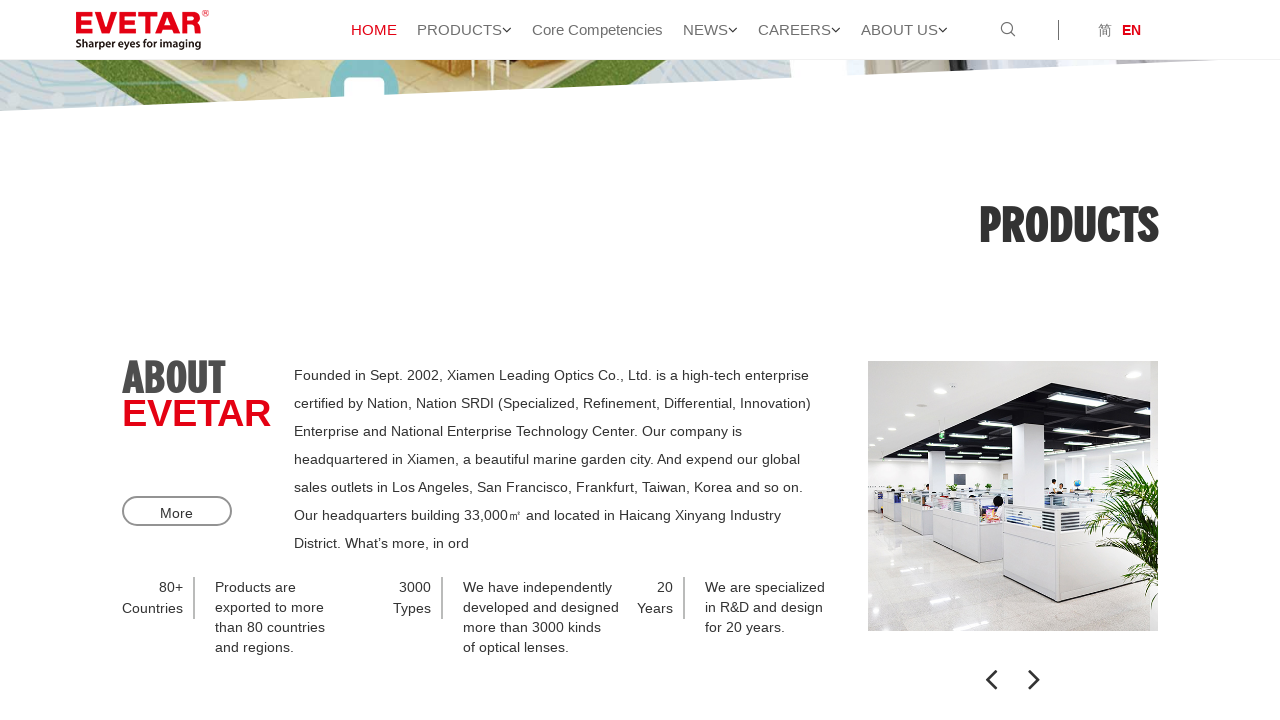

Scrolled down using mouse wheel
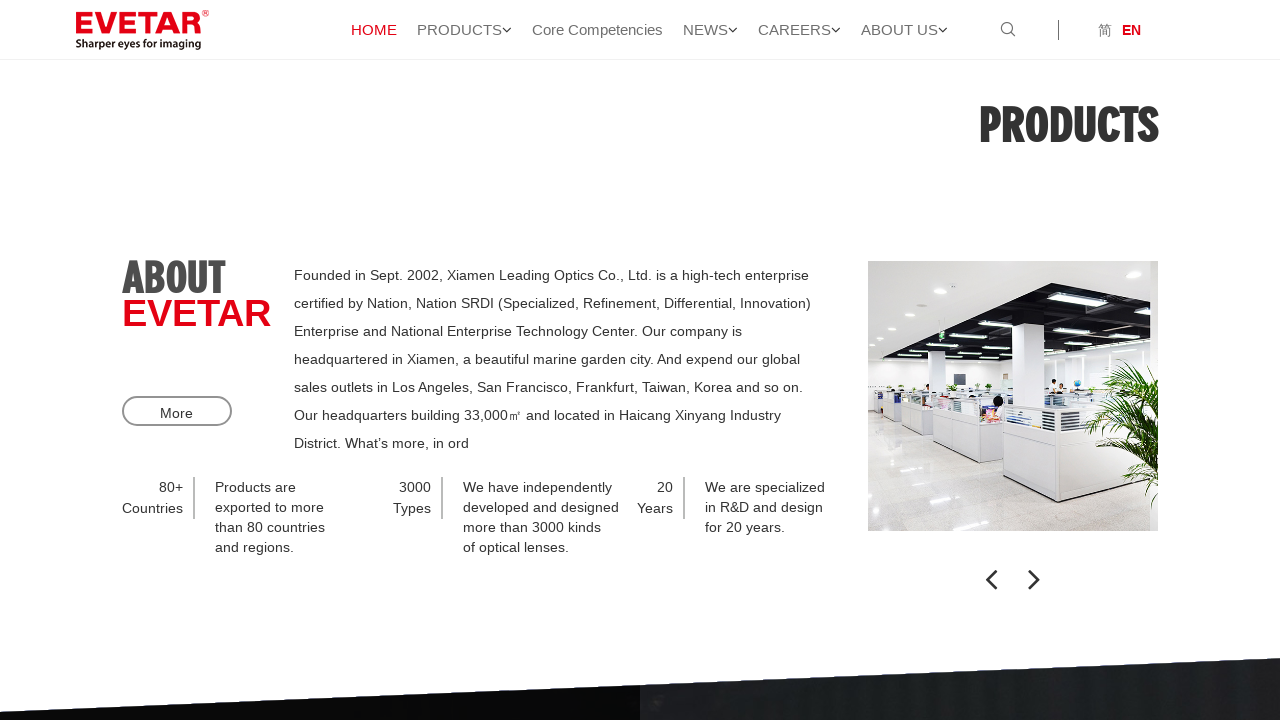

Pressed ArrowDown key
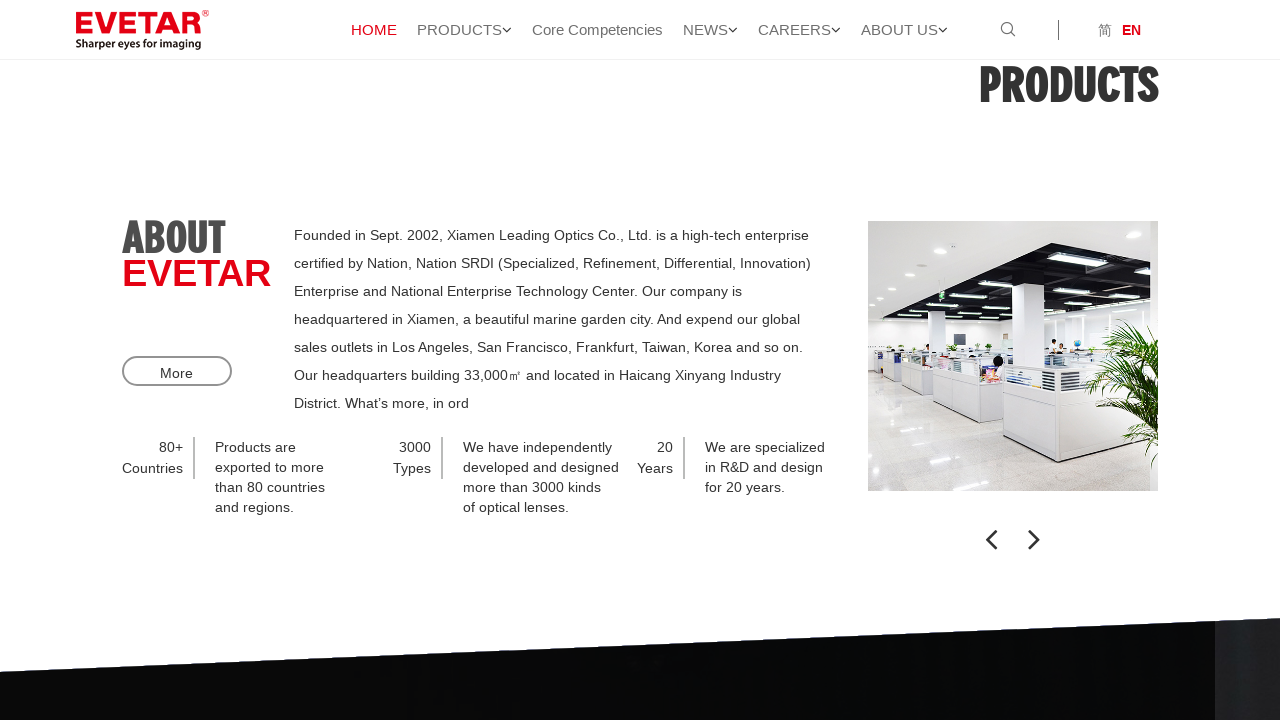

Scrolled down using mouse wheel
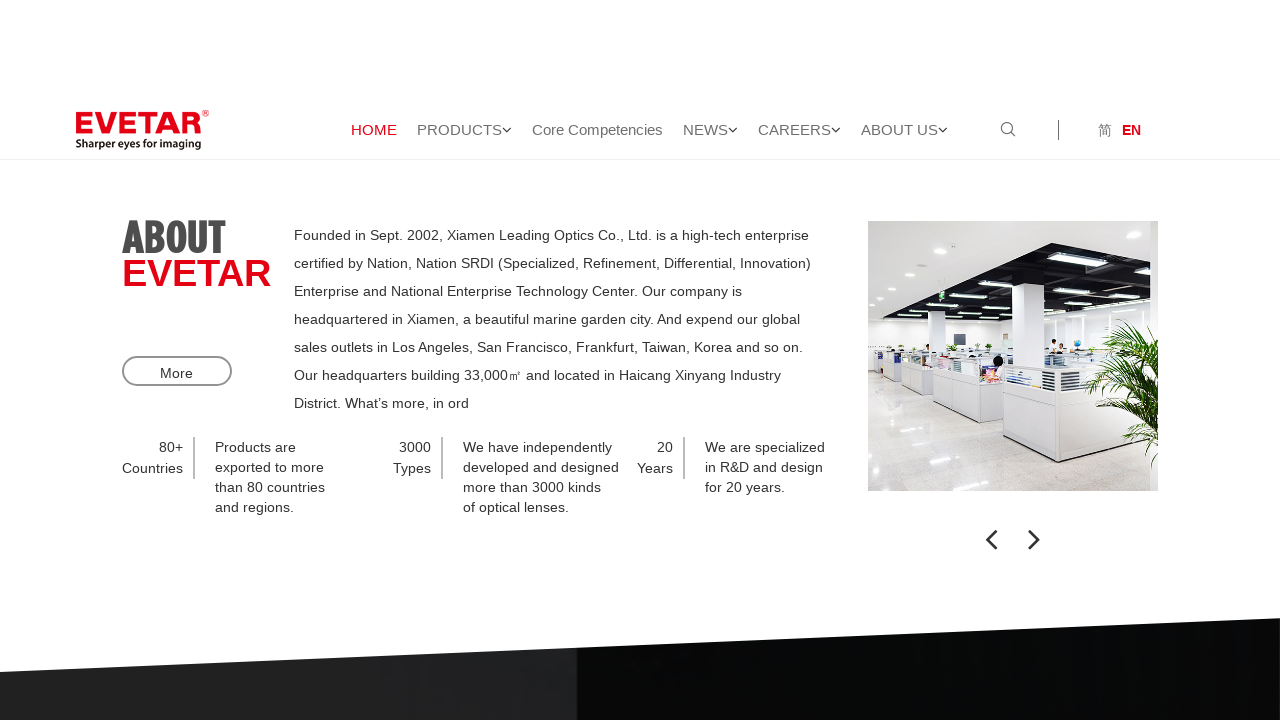

Scrolled down using mouse wheel
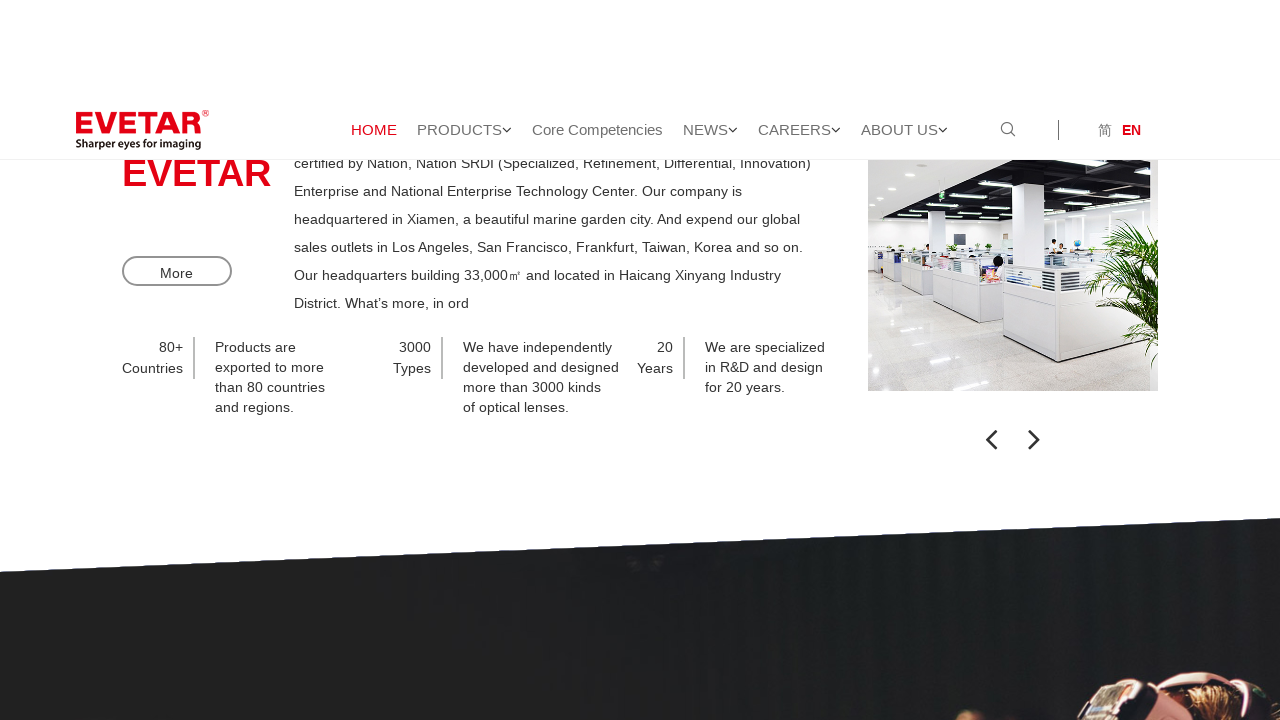

Scrolled down using mouse wheel
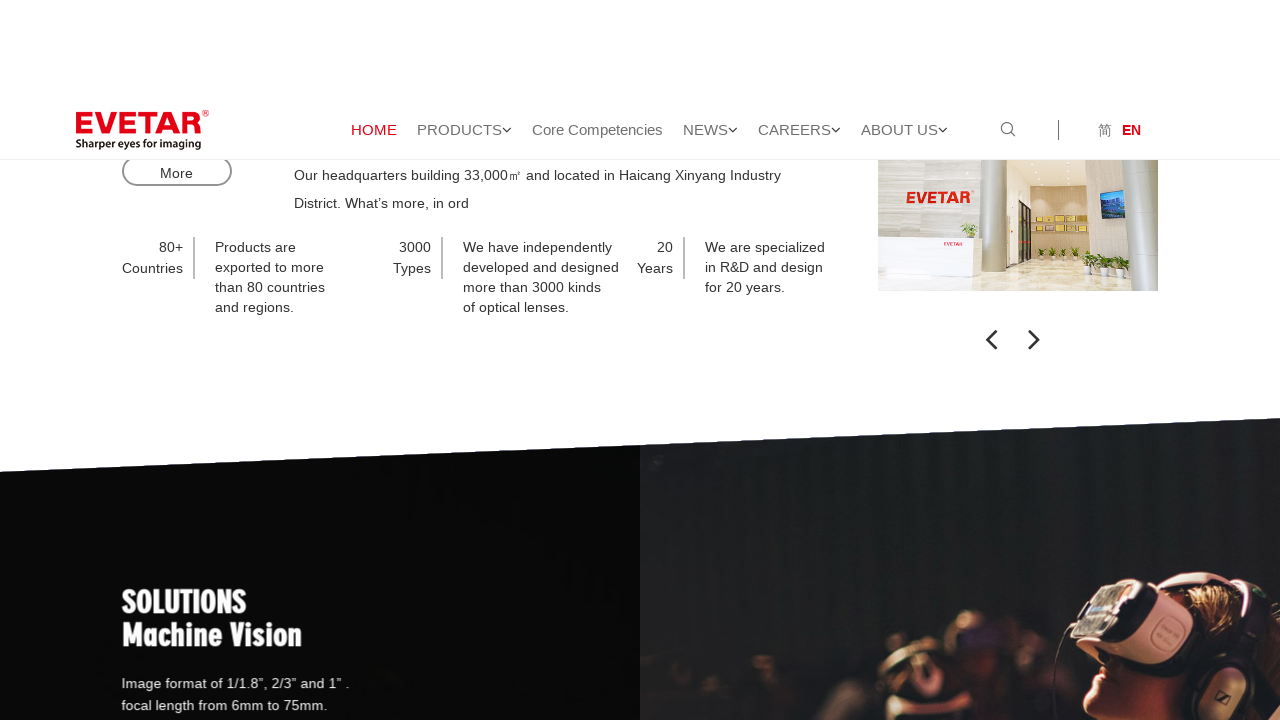

Pressed ArrowDown key
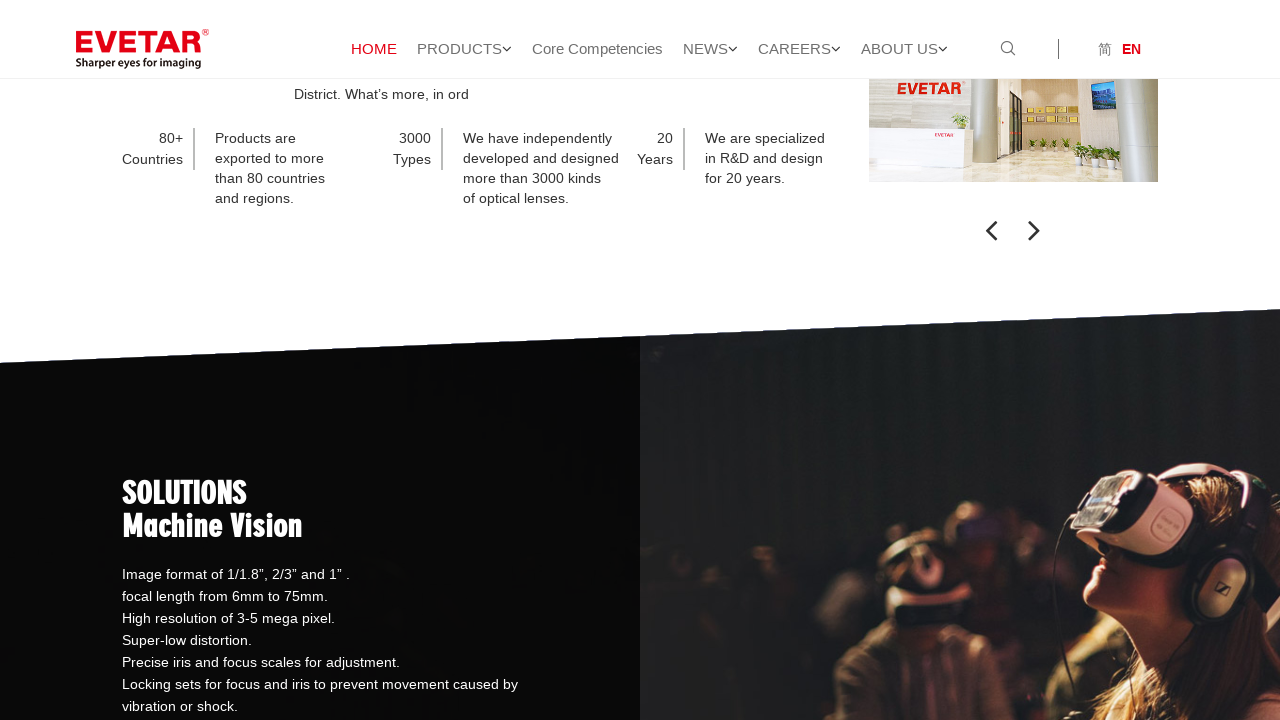

Scrolled down using mouse wheel
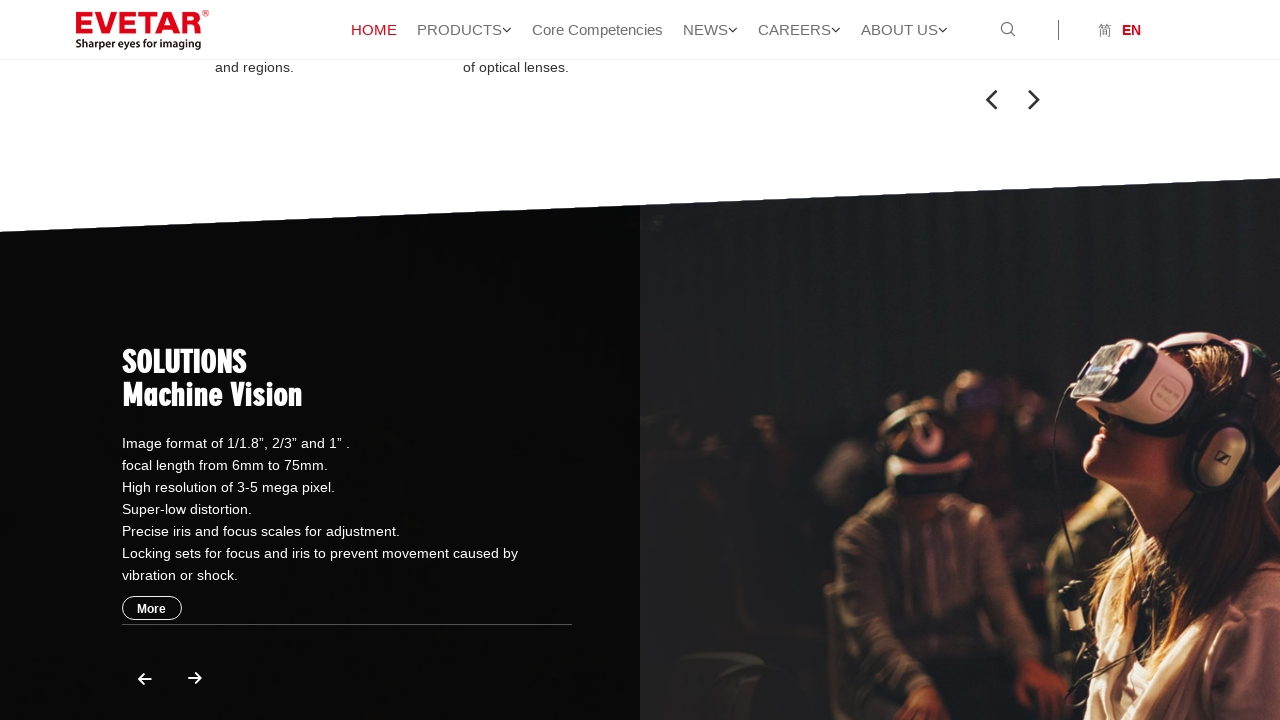

Scrolled down using mouse wheel
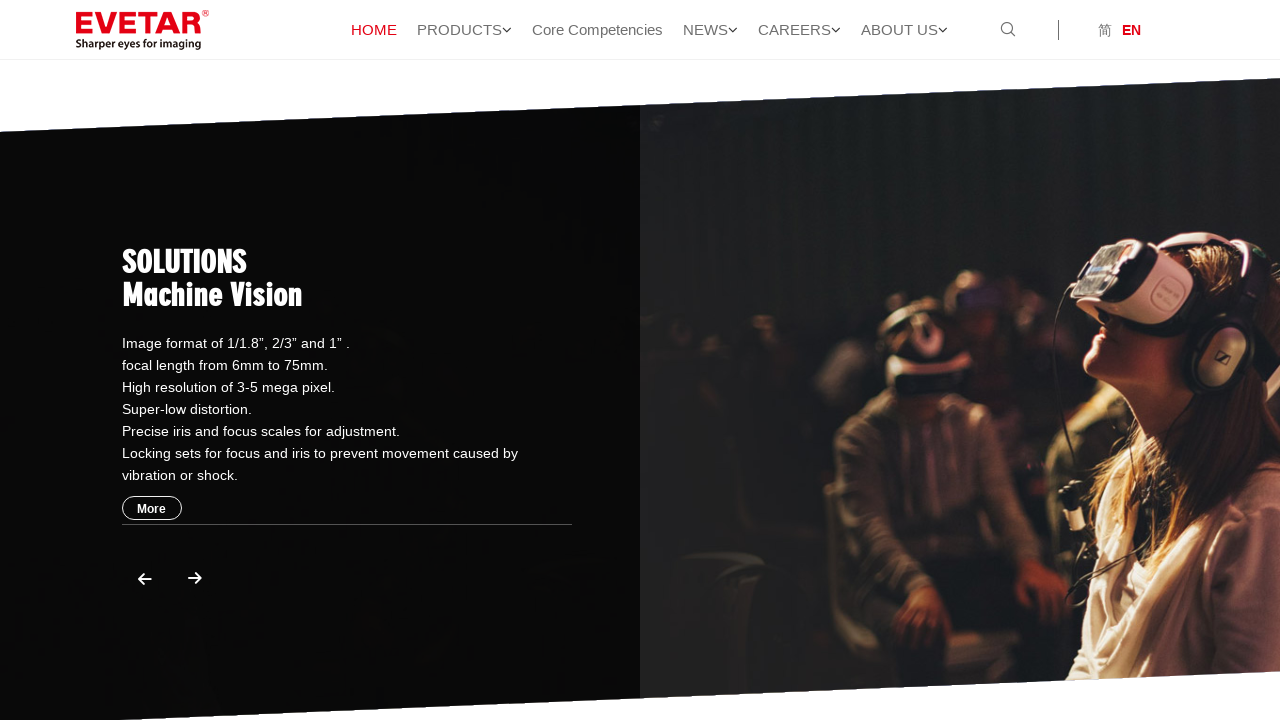

Scrolled down using mouse wheel
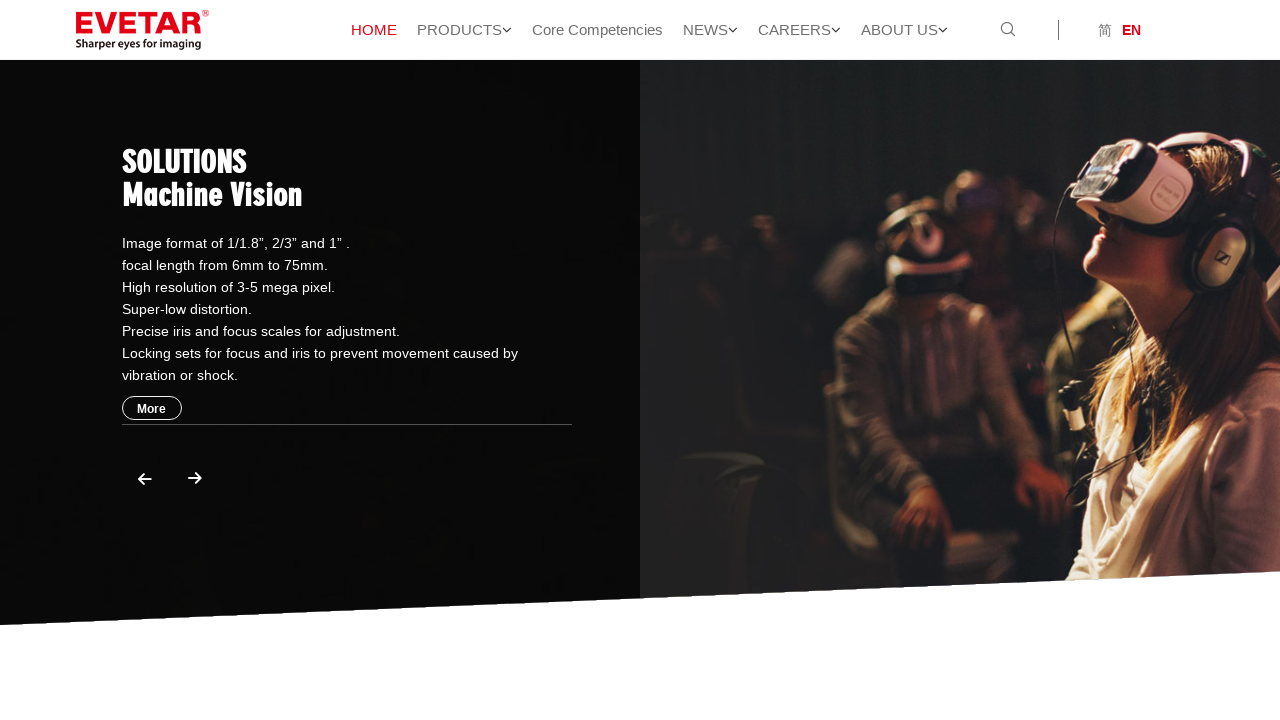

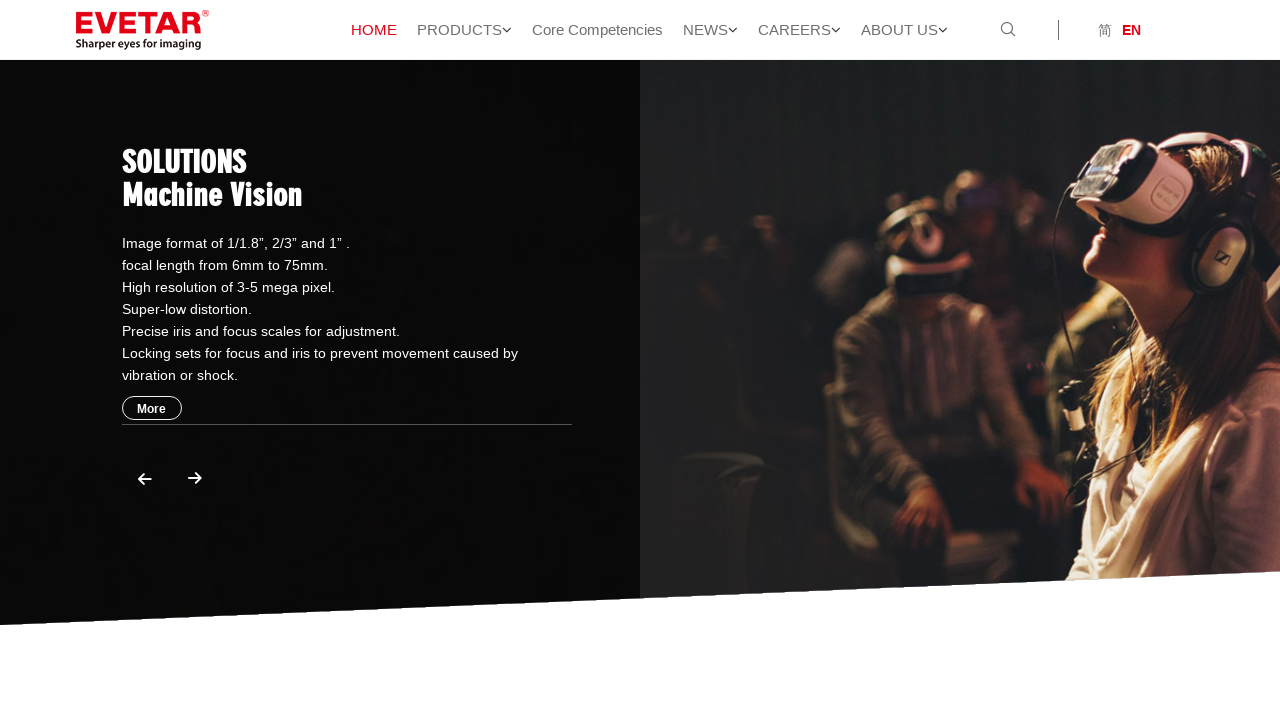